Tests dismissing error message by clicking on it after failed login attempt

Starting URL: https://the-internet.herokuapp.com/

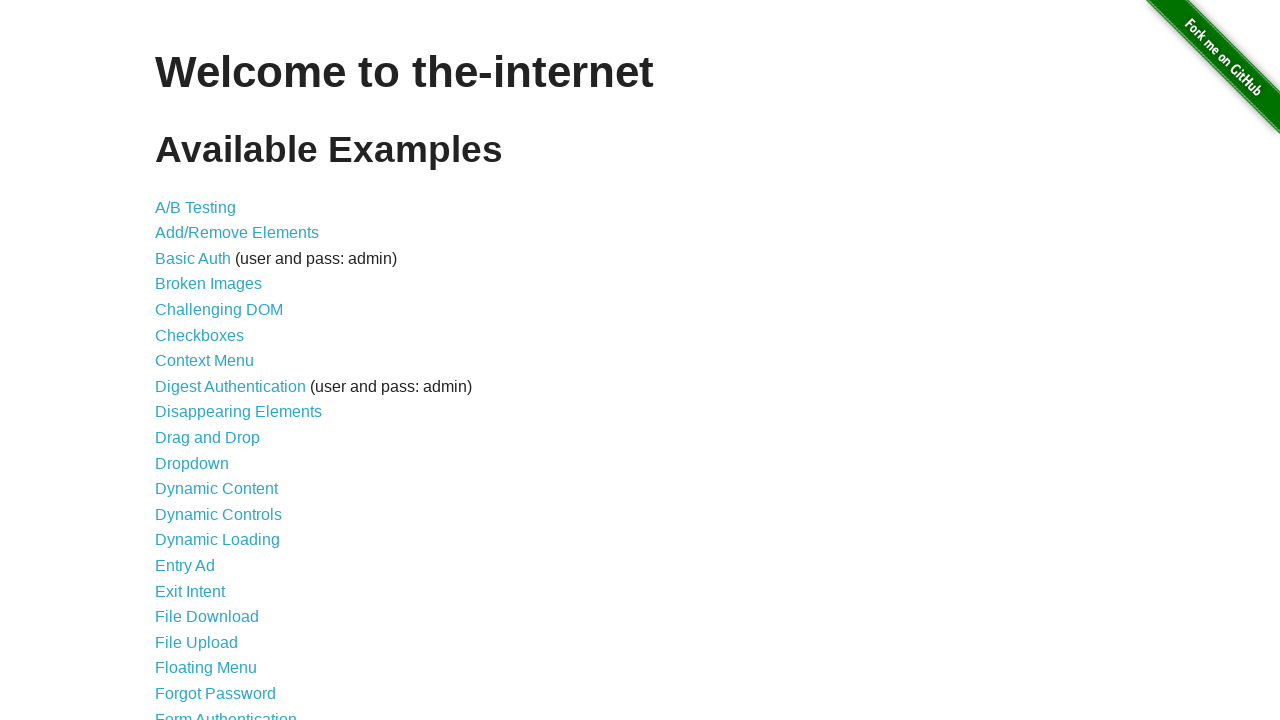

Clicked on Form Authentication link at (226, 712) on text='Form Authentication'
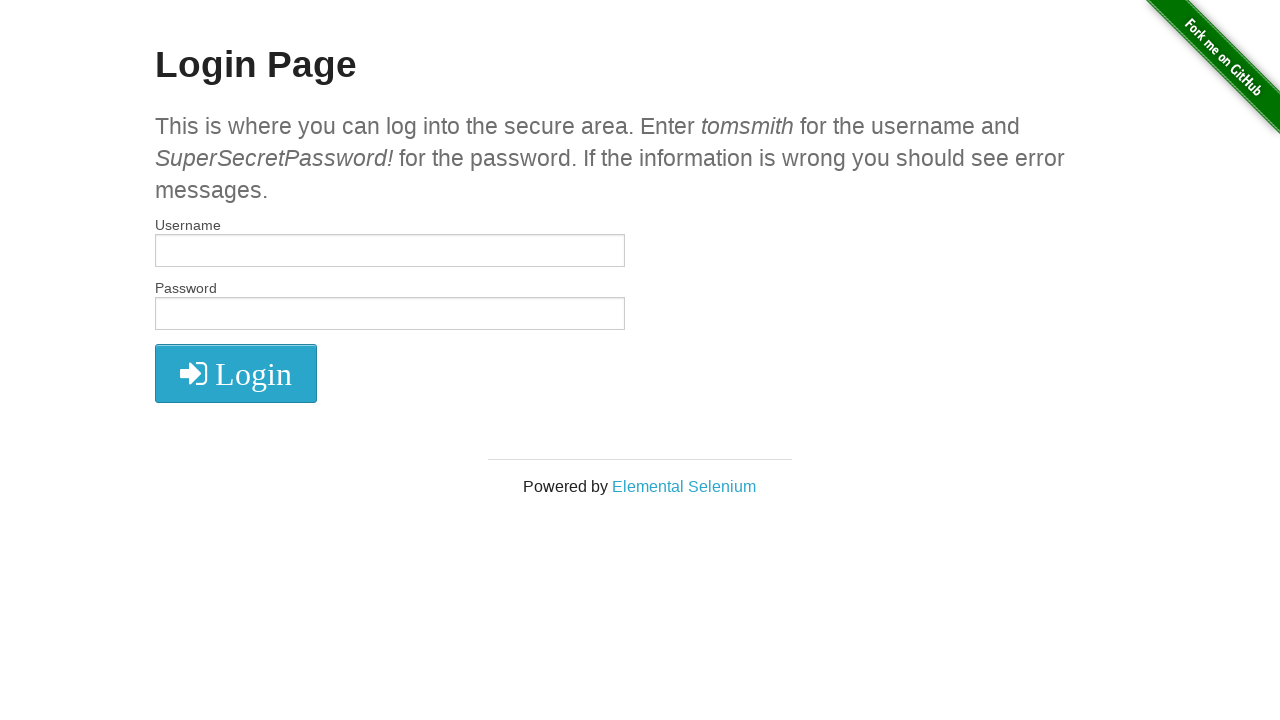

Clicked login button without providing credentials at (236, 373) on xpath=//button
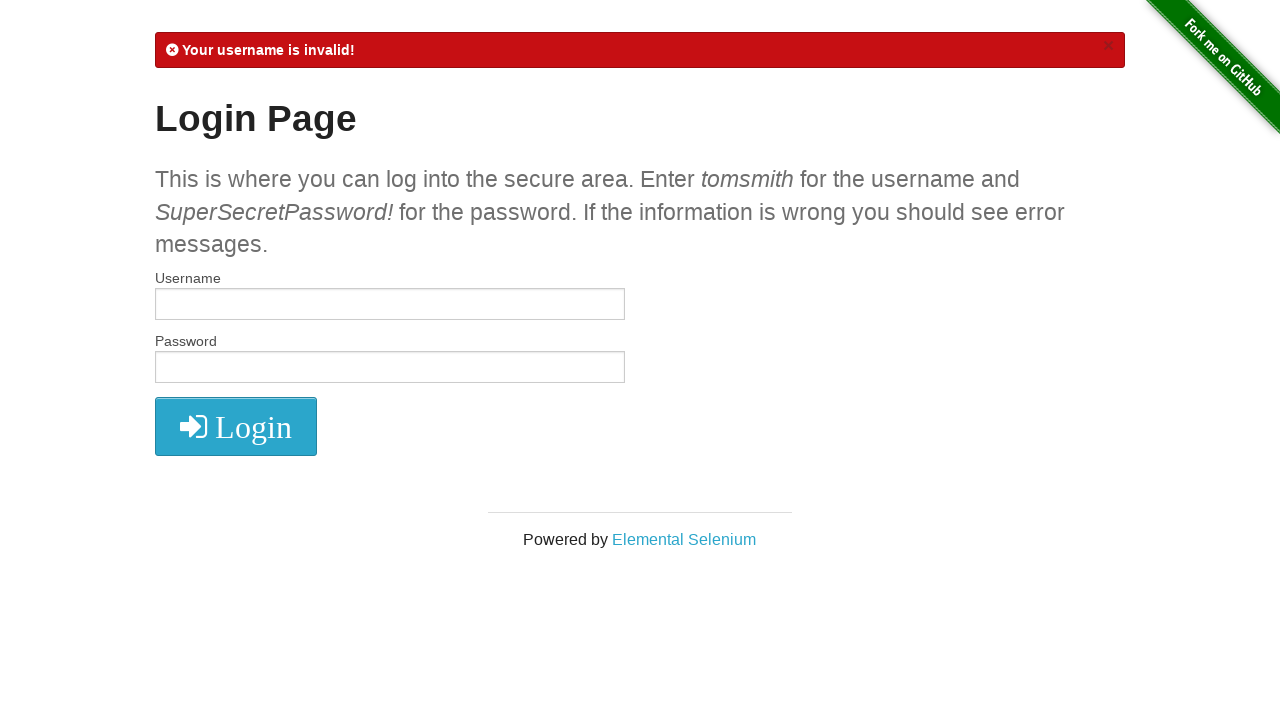

Clicked on error message to dismiss it at (640, 50) on #flash
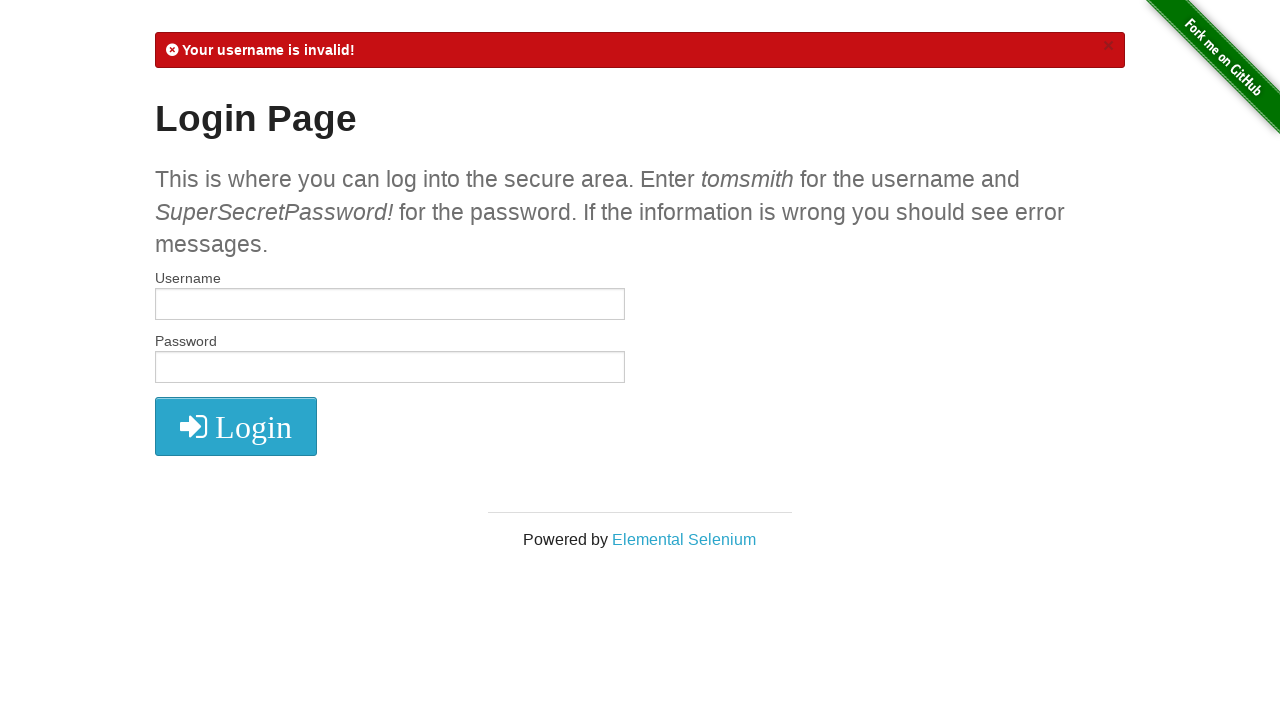

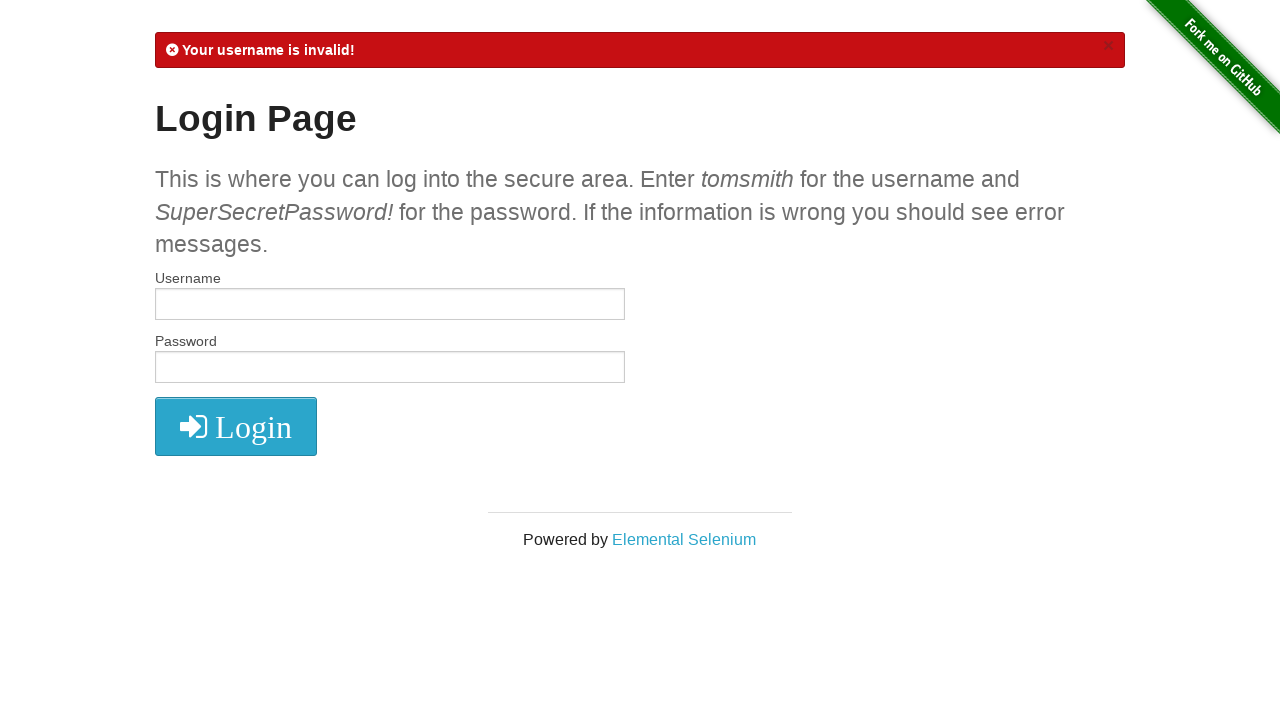